Tests hyperlink navigation on Best Buy website by clicking various links like "Deal of the Day" and "Top Deals", navigating back, and verifying link functionality

Starting URL: https://www.bestbuy.com/?intl=nosplash

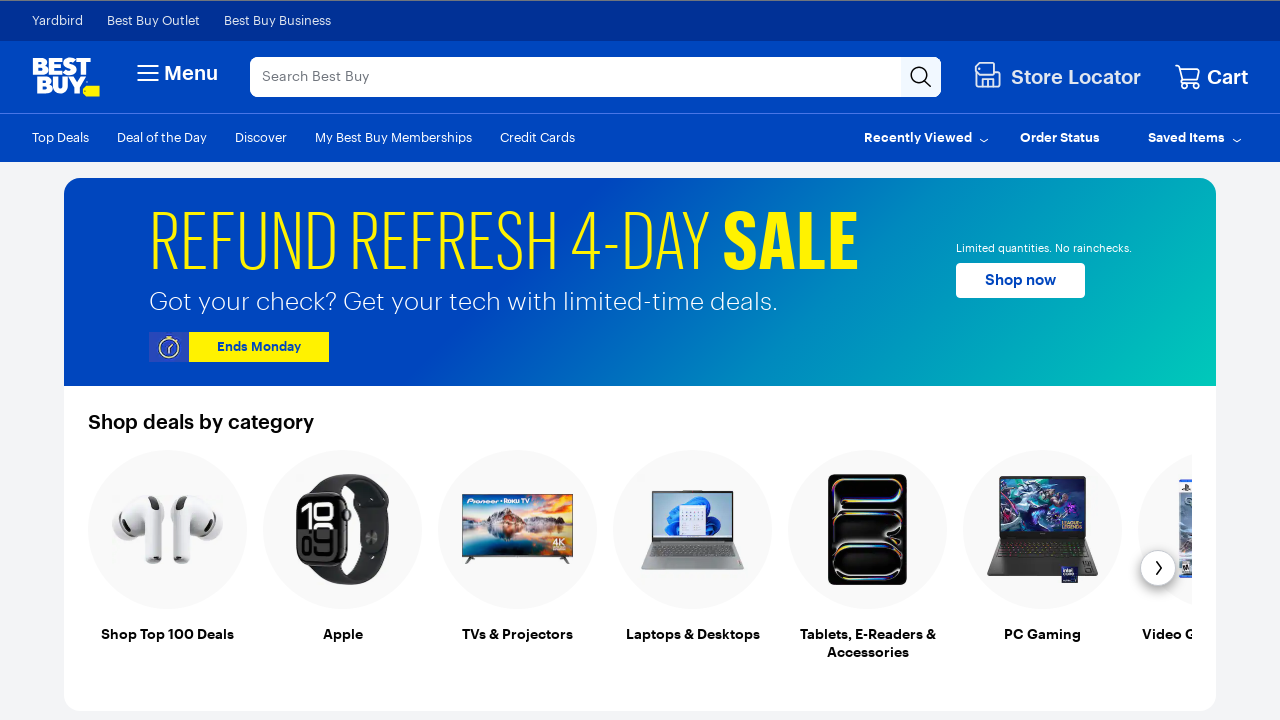

Clicked on 'Deal of the Day' link at (162, 137) on a:has-text('Deal of the Day')
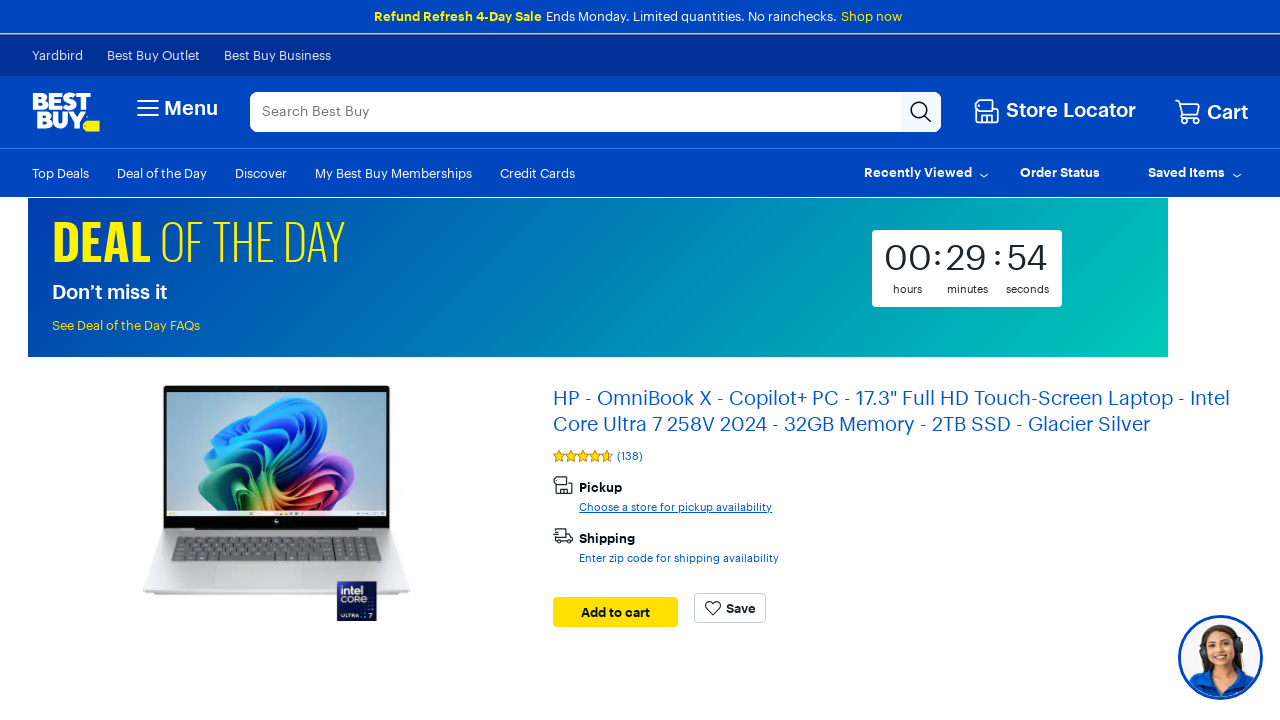

Navigated back to Best Buy home page
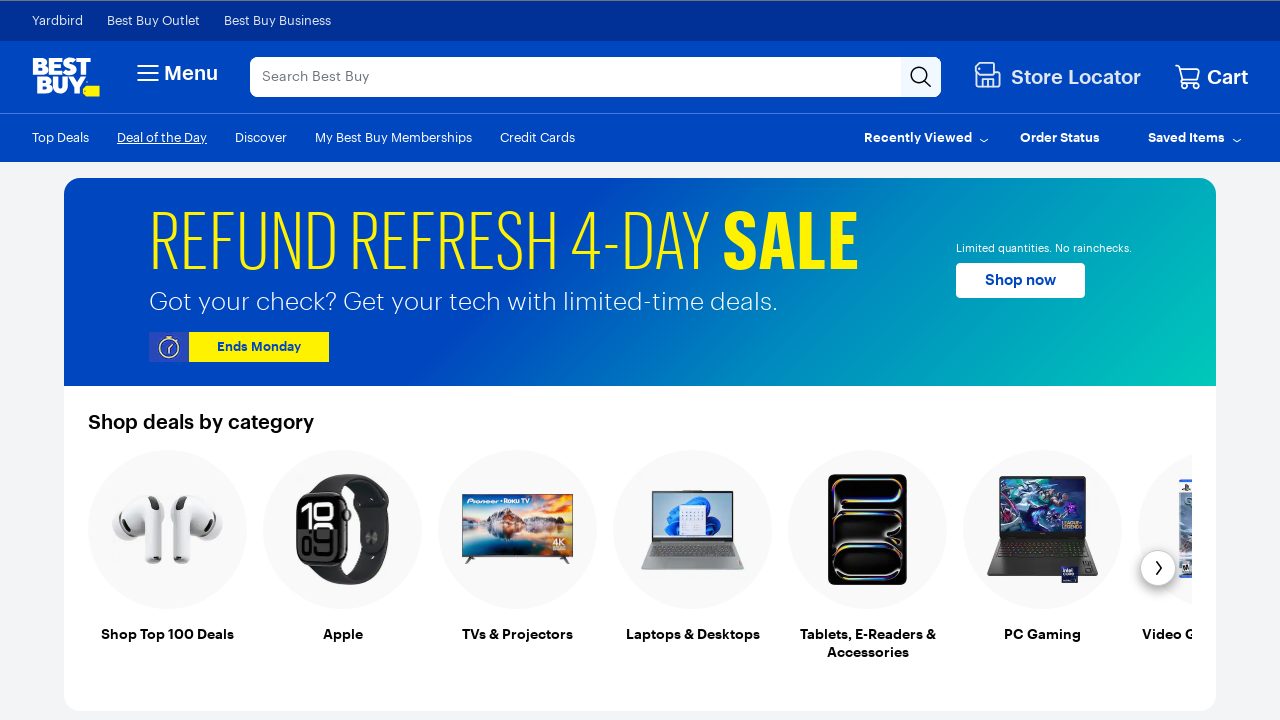

Retrieved href attribute of 'Top Deals' link for verification
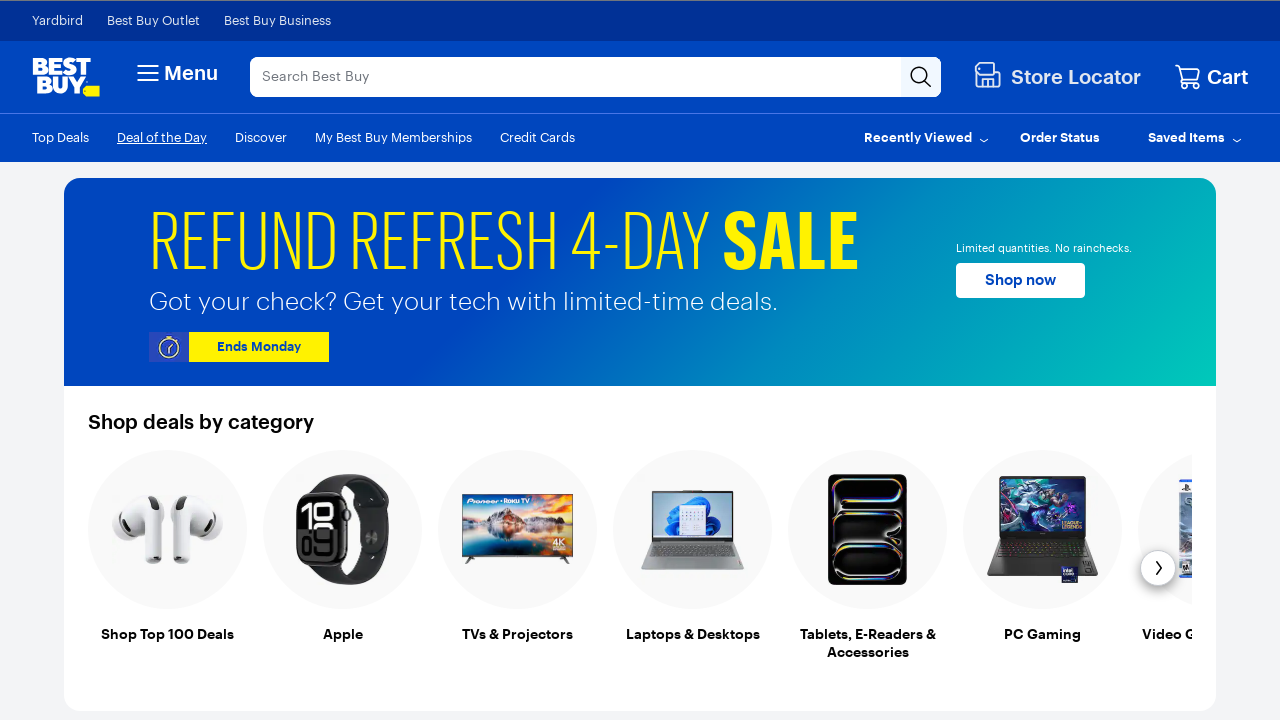

Clicked on 'Top Deals' link at (60, 137) on a:has-text('Top Deals')
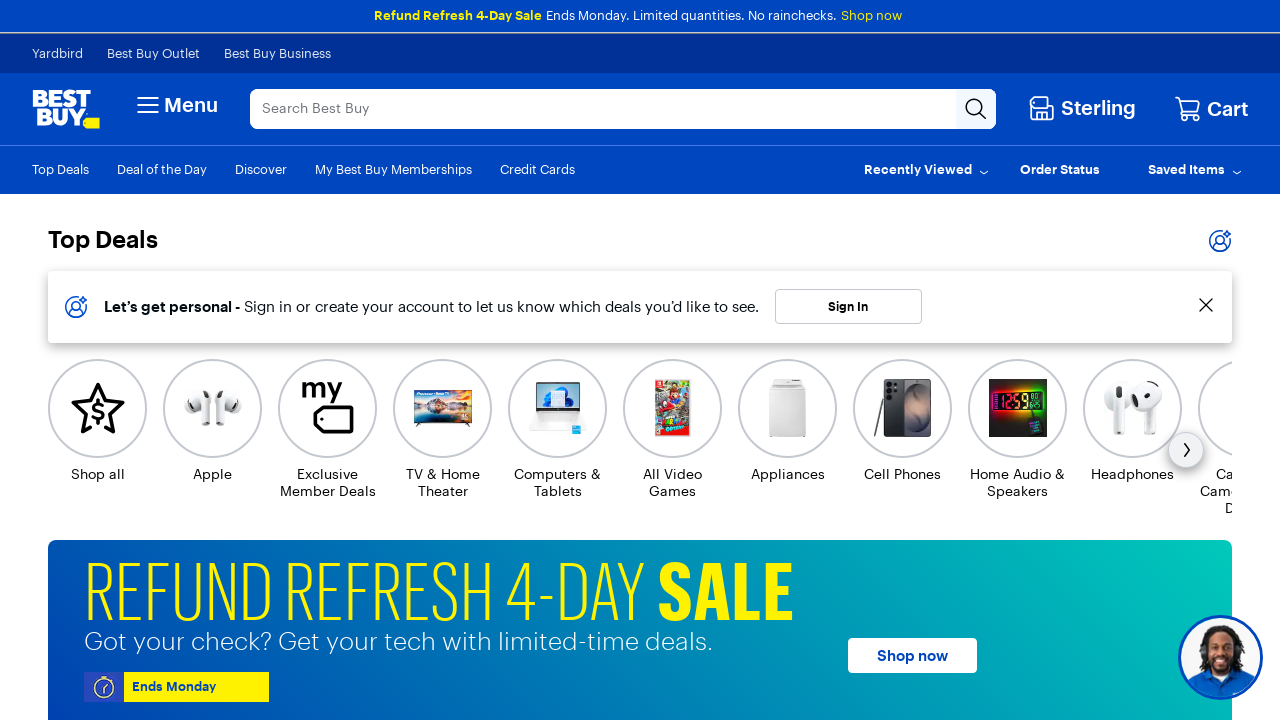

Waited for Top Deals page to load (domcontentloaded)
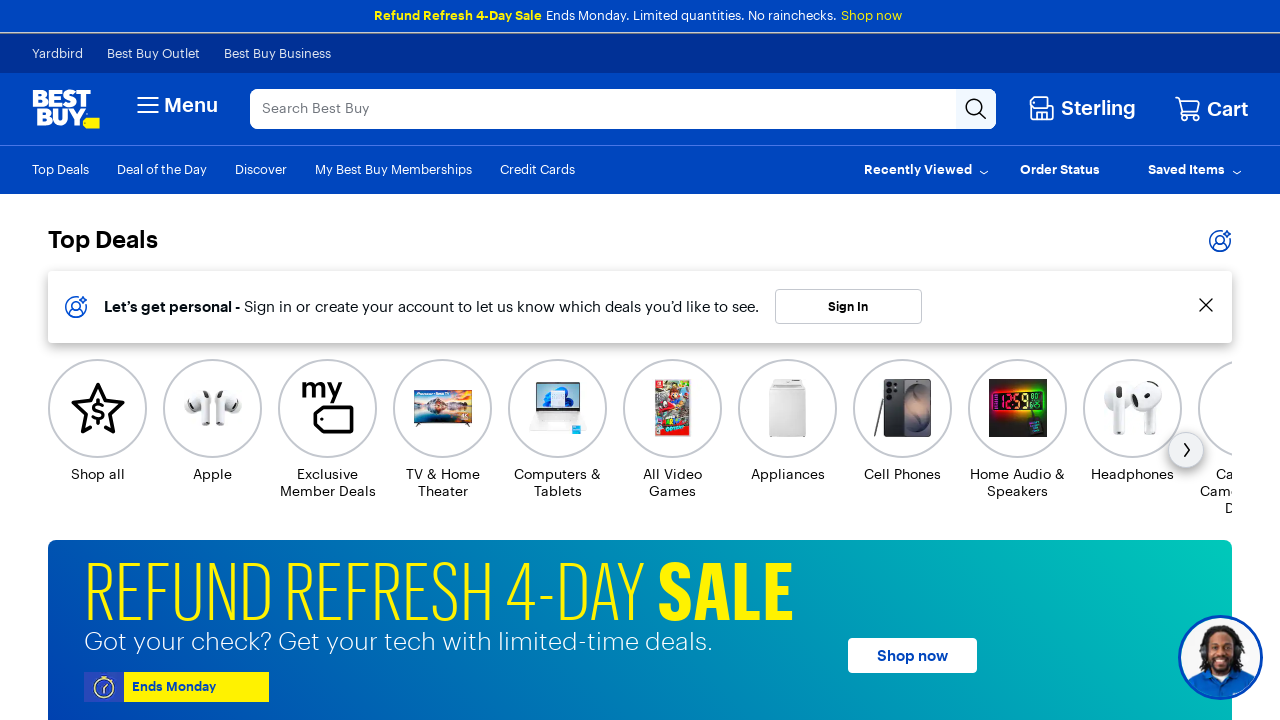

Navigated back from Top Deals page
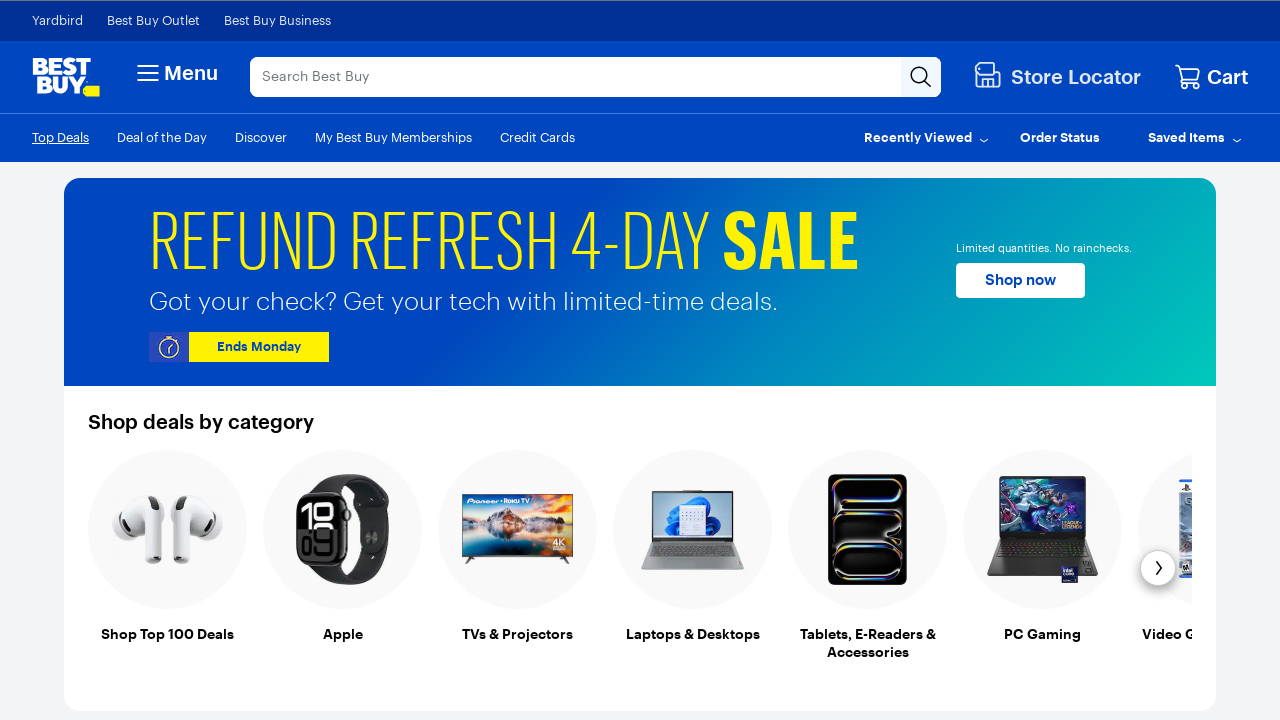

Clicked on 'Deal of the Day' link again at (162, 137) on a:has-text('Deal of the Day')
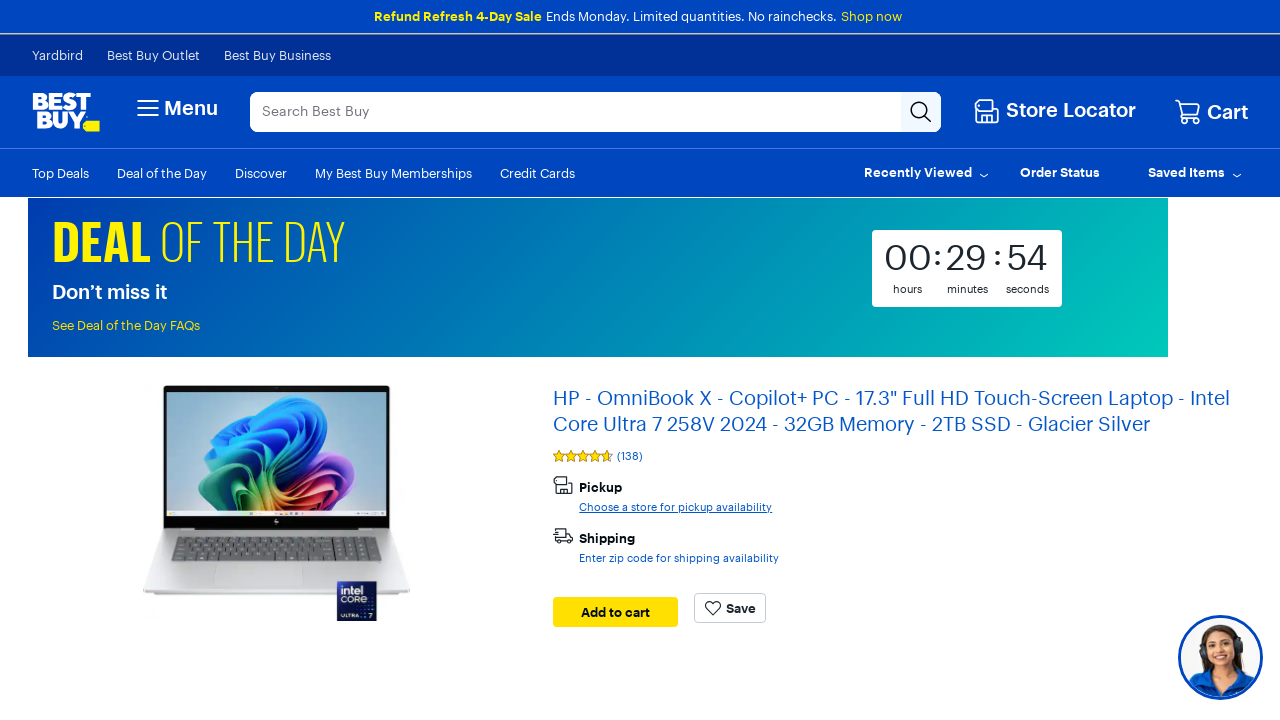

Navigated back to Best Buy home page
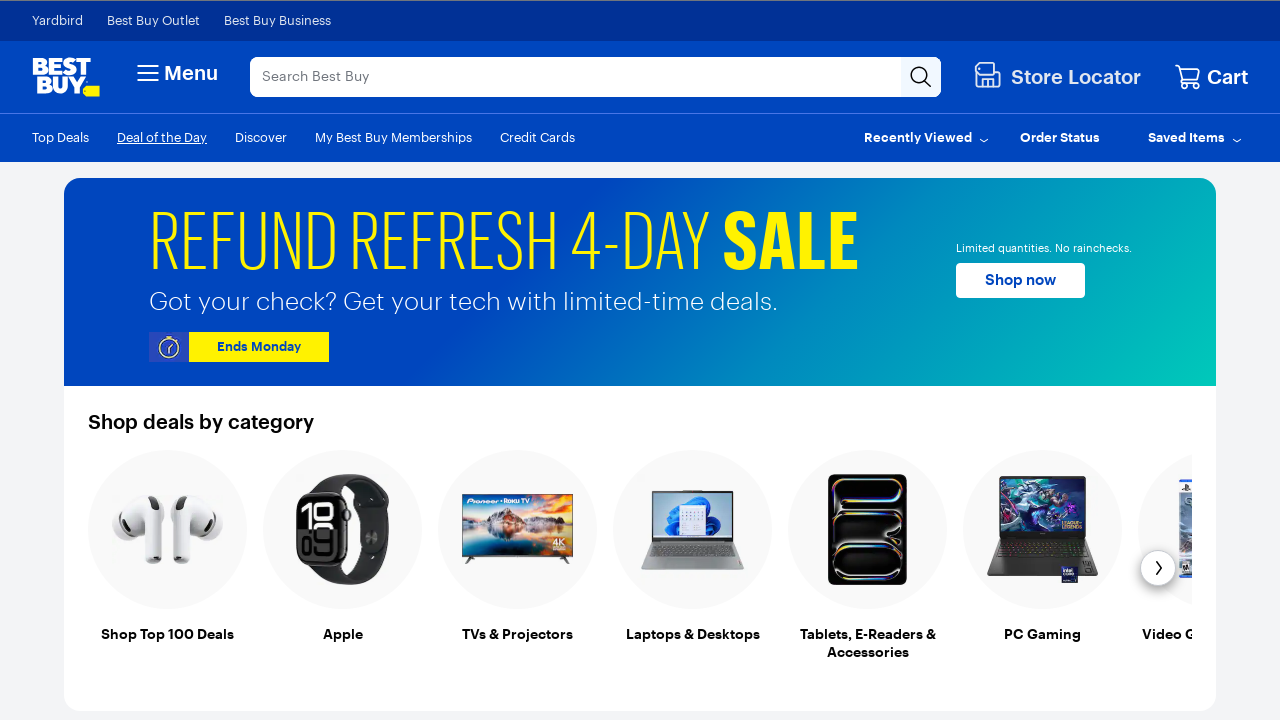

Verified all hyperlinks are present on the page
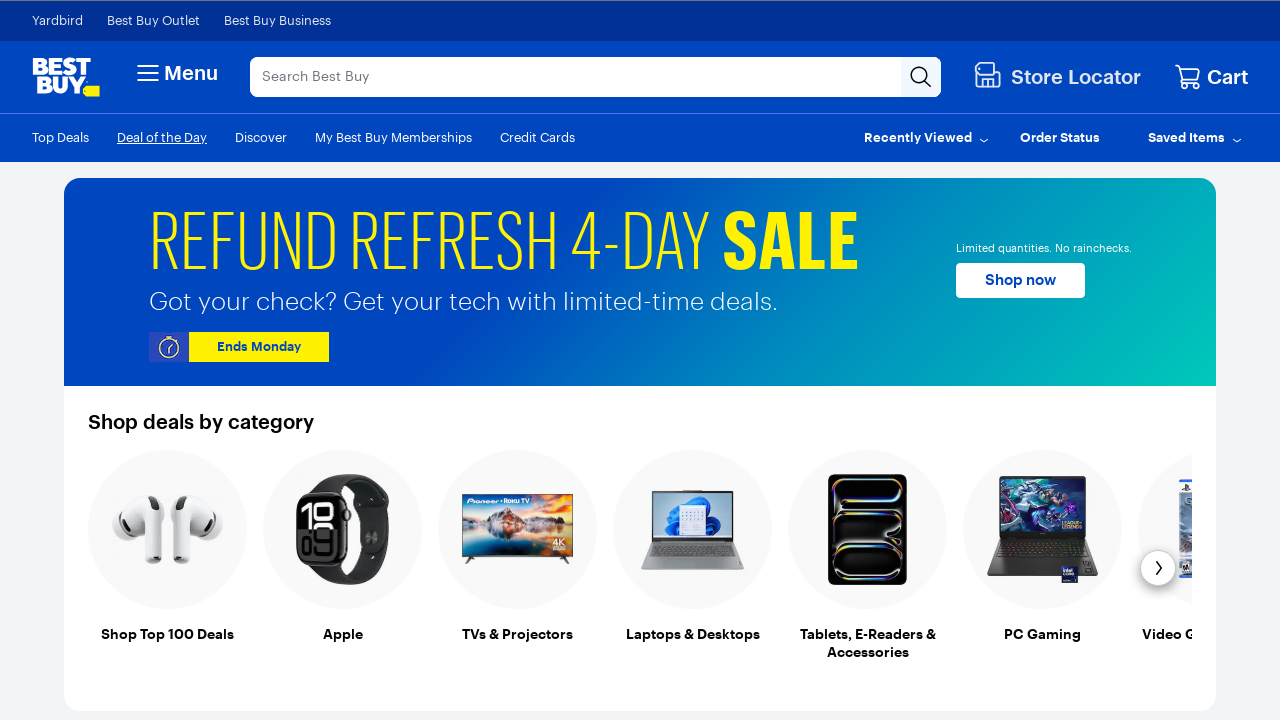

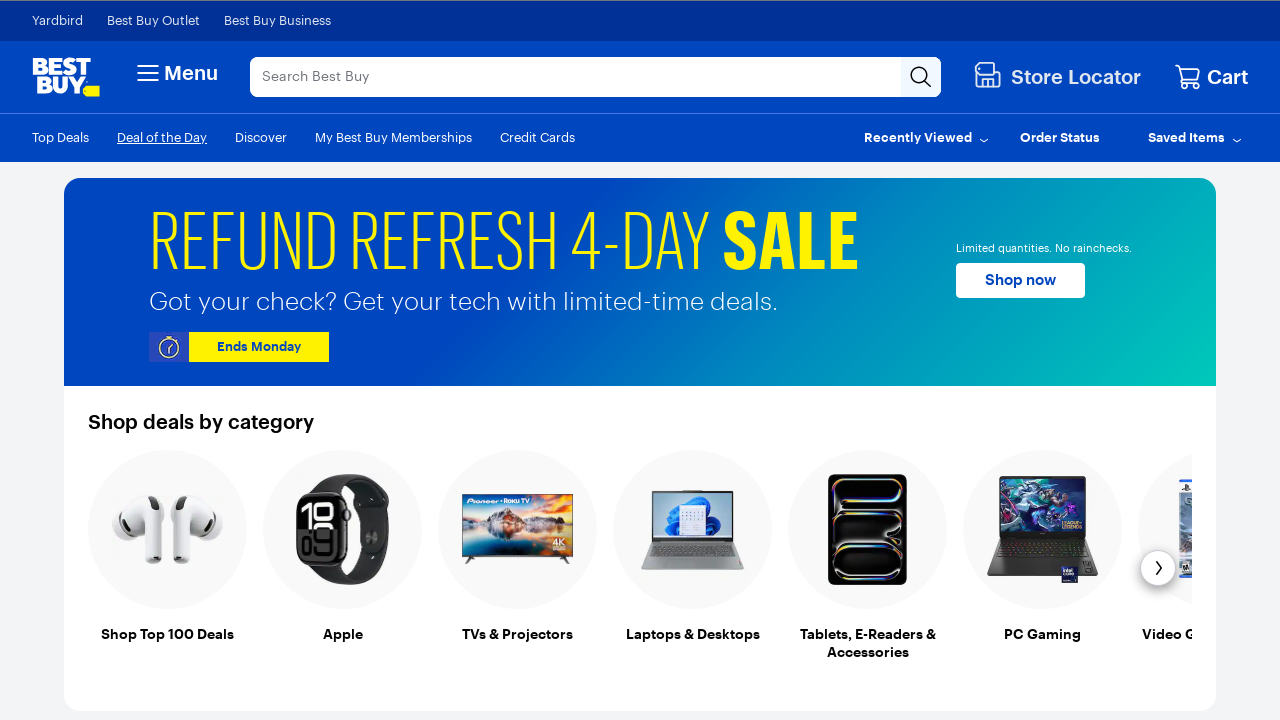